Tests dynamic properties by clicking on Dynamic Properties menu and waiting for buttons to become enabled and visible

Starting URL: https://demoqa.com/elements

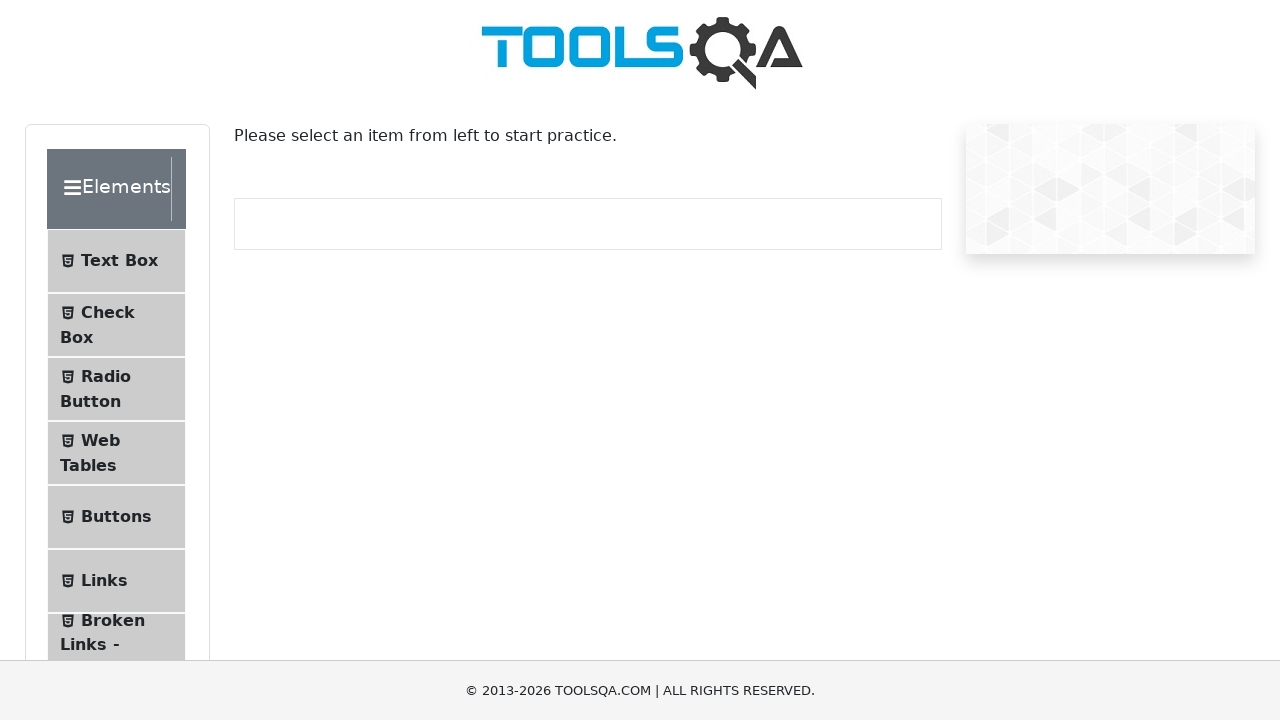

Clicked on Dynamic Properties menu item at (116, 360) on #item-8
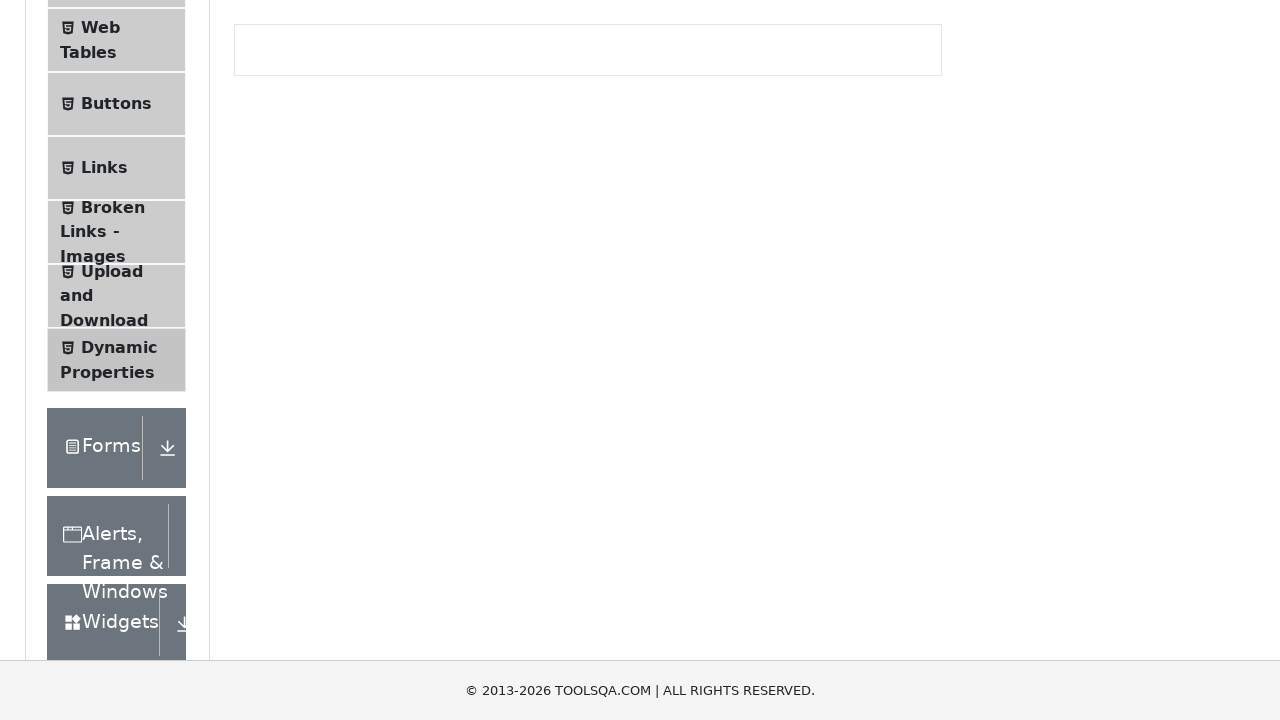

Button #enableAfter became enabled after waiting
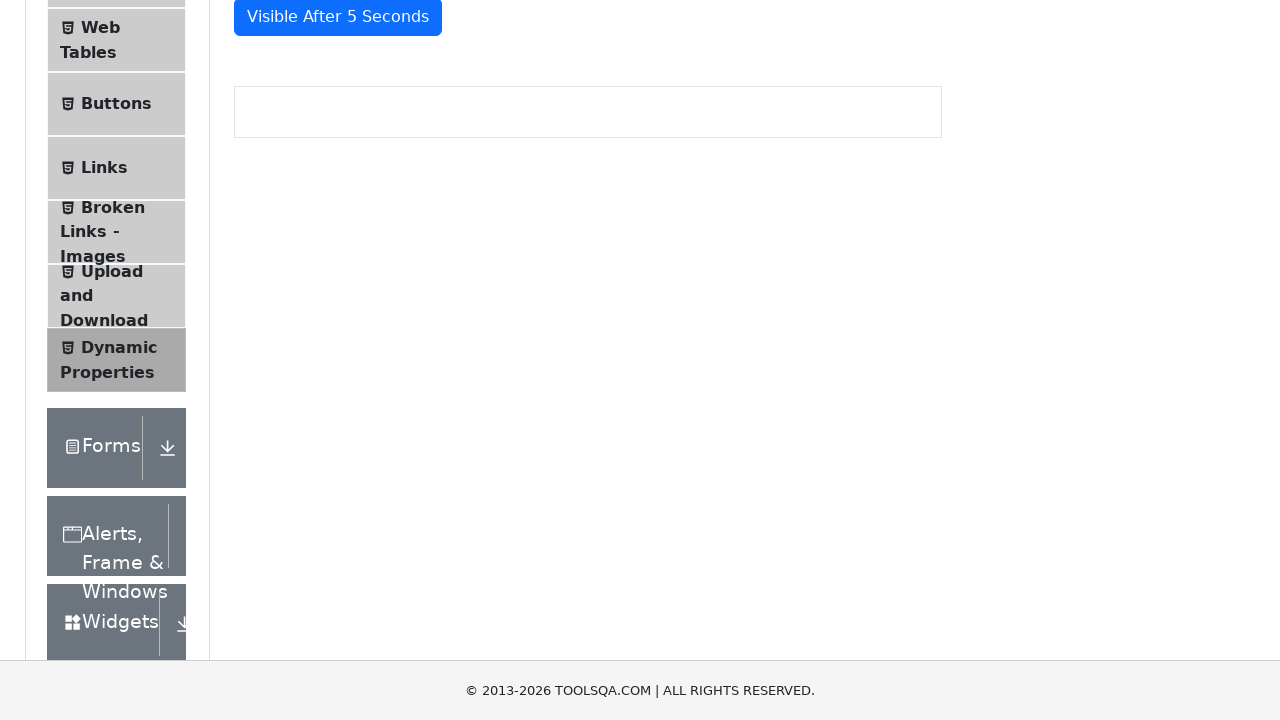

Button #visibleAfter became visible
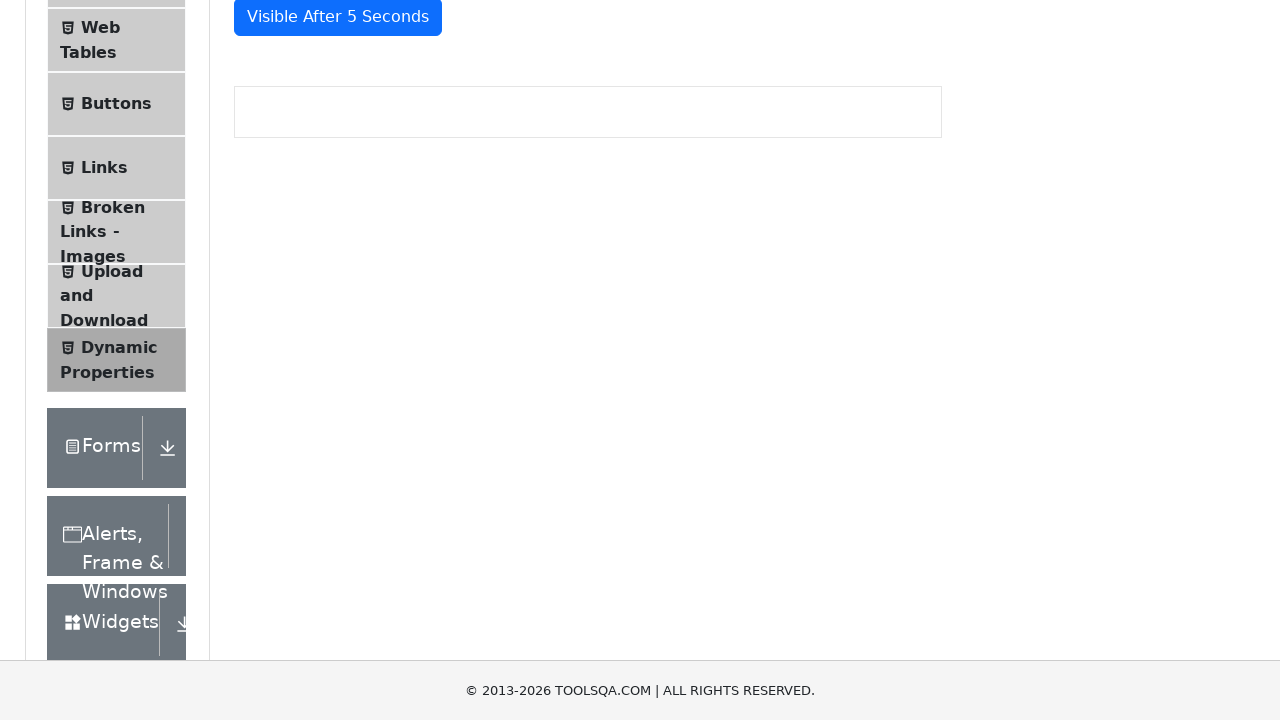

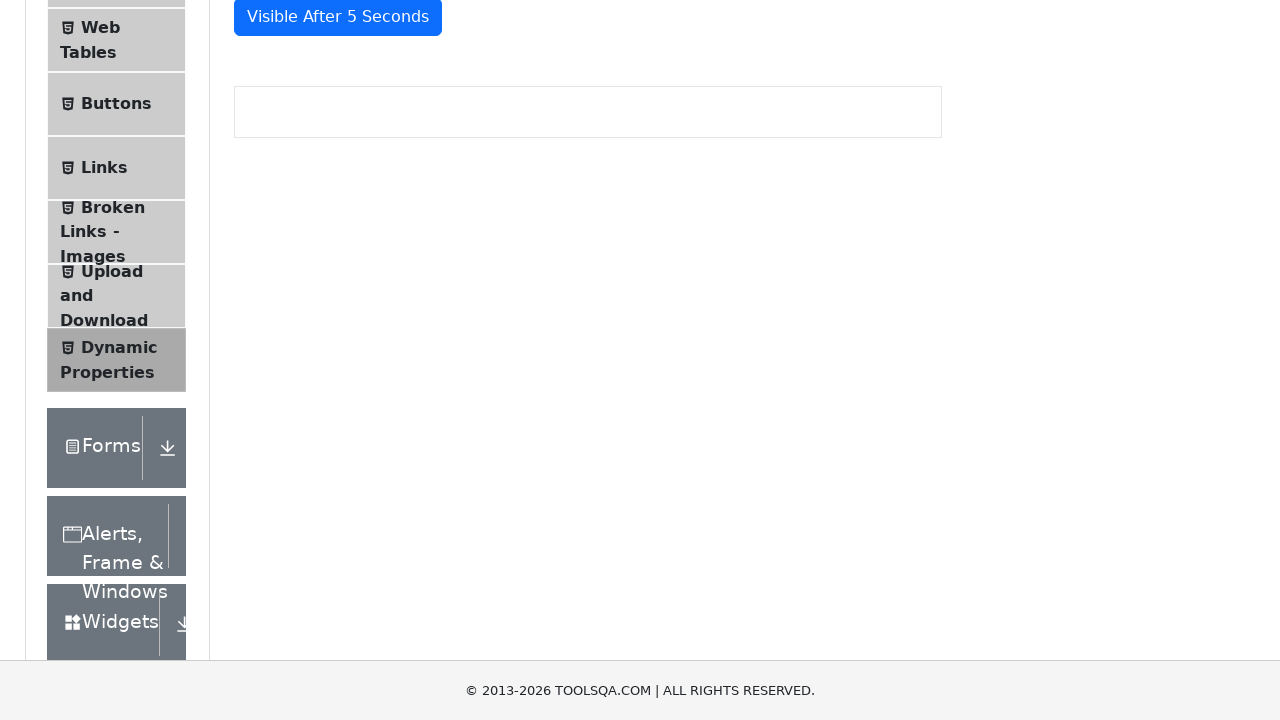